Tests adding a todo item by filling in the todo text input and pressing Enter, then verifying the todo was created

Starting URL: https://demo.playwright.dev/todomvc

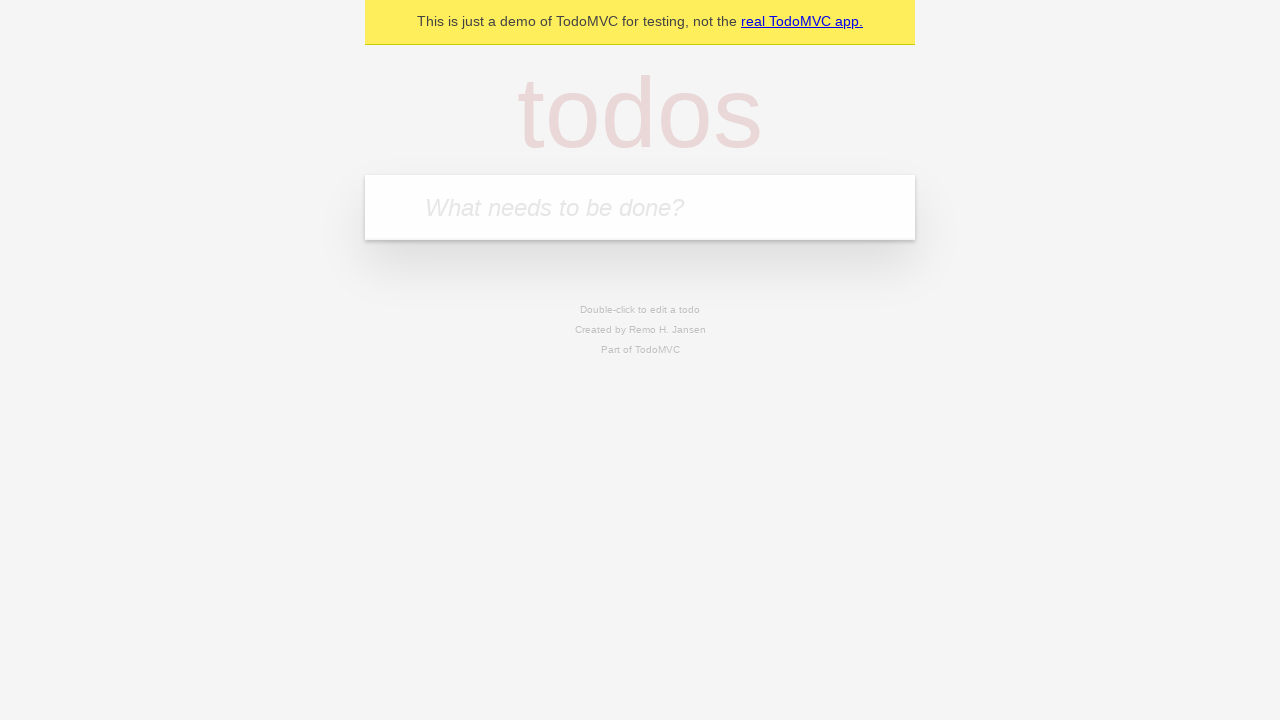

Filled todo input field with 'Learn Playwright' on internal:attr=[placeholder="What needs to be done?"i]
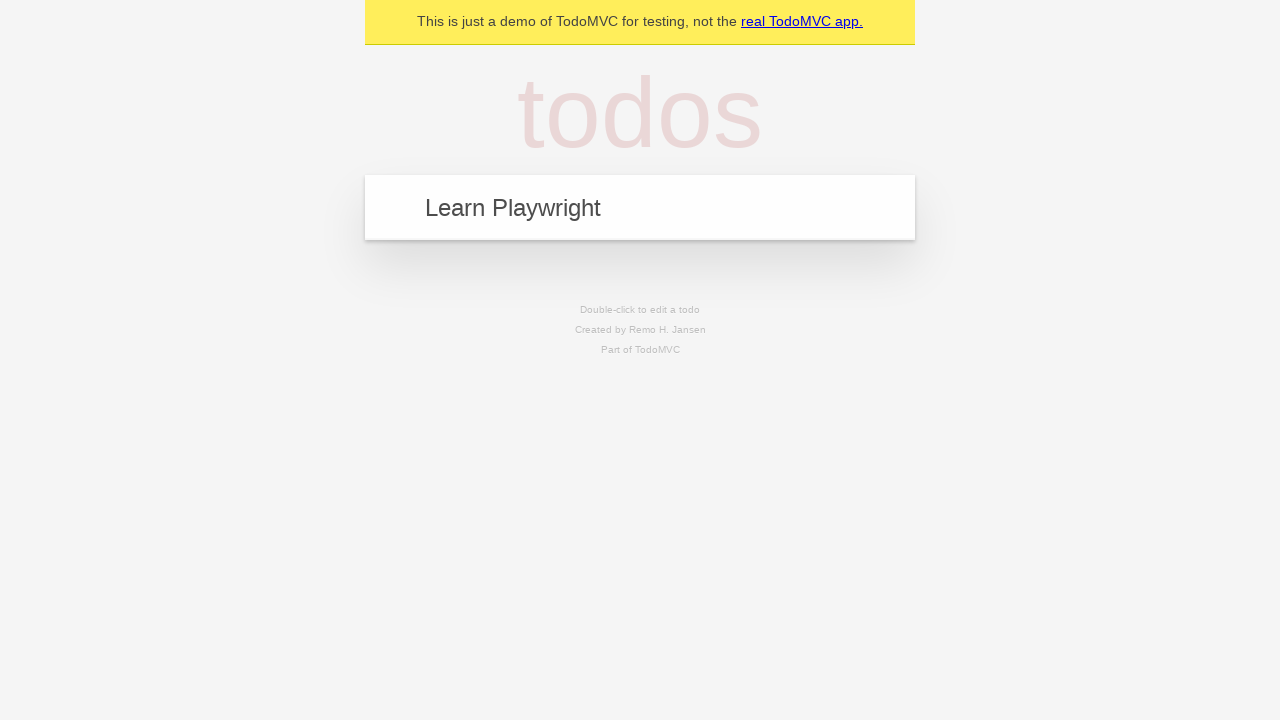

Pressed Enter to submit todo item on internal:attr=[placeholder="What needs to be done?"i]
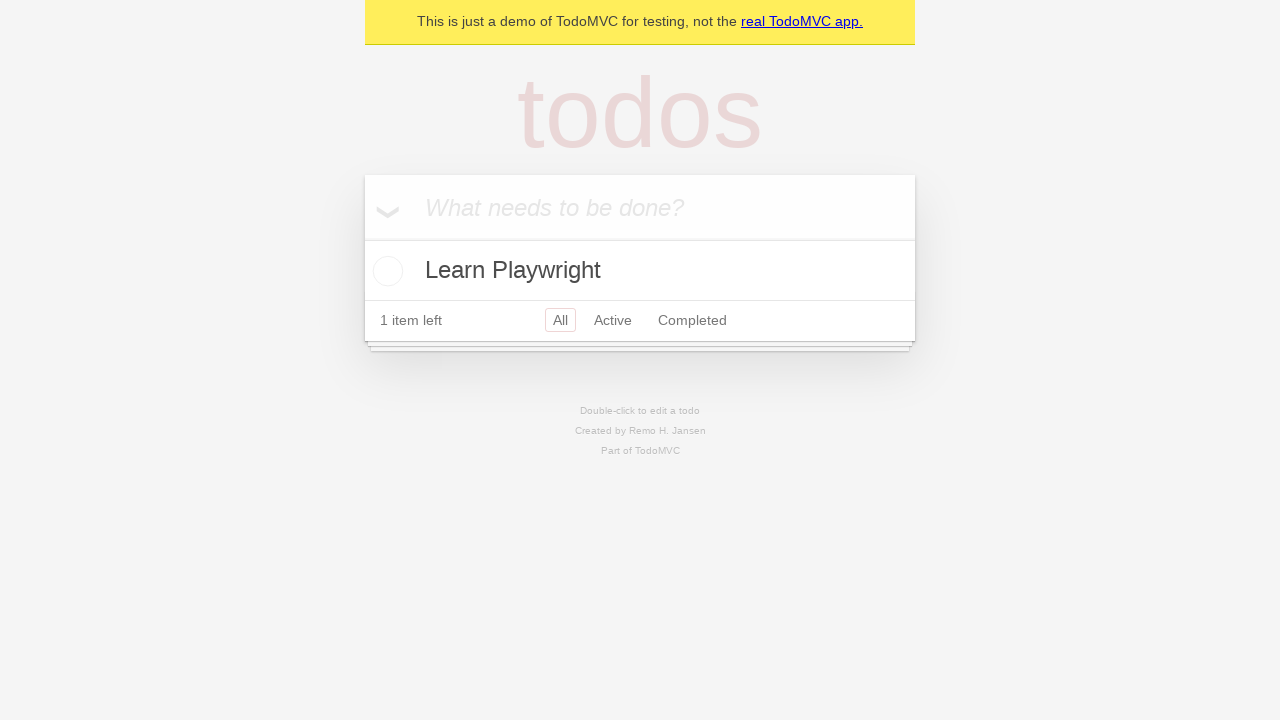

Verified todo item 'Learn Playwright' was created successfully
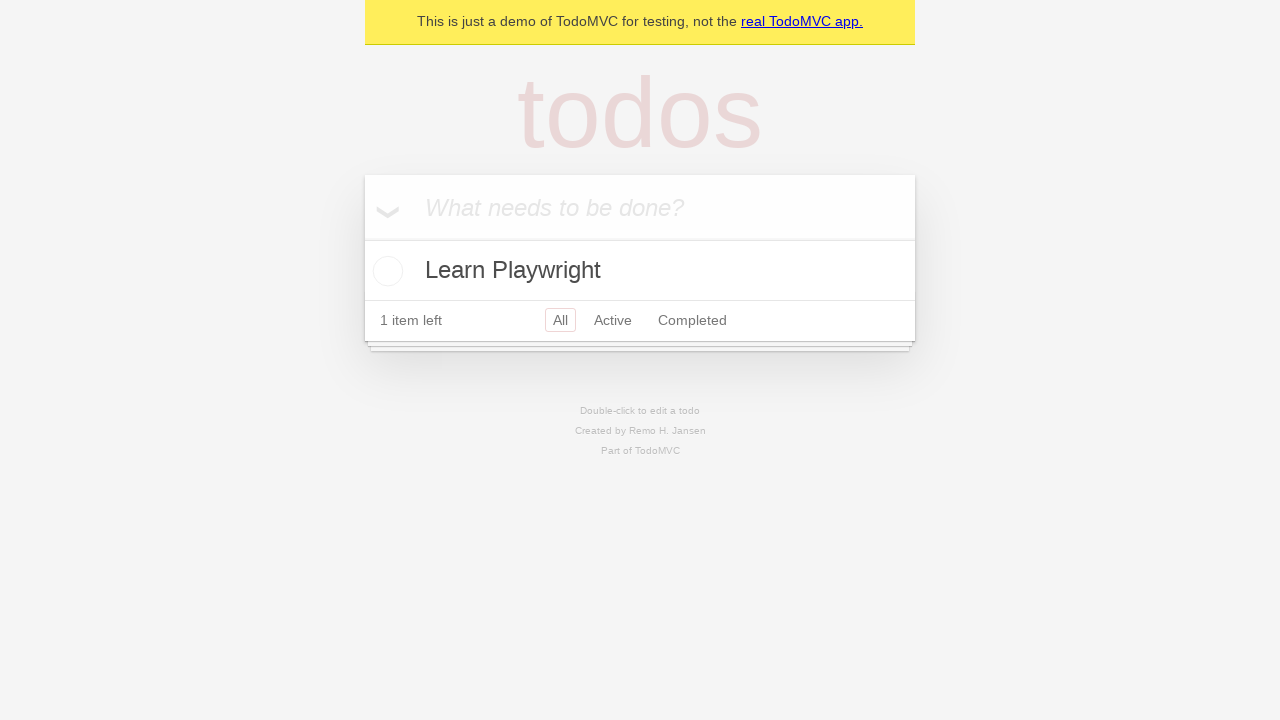

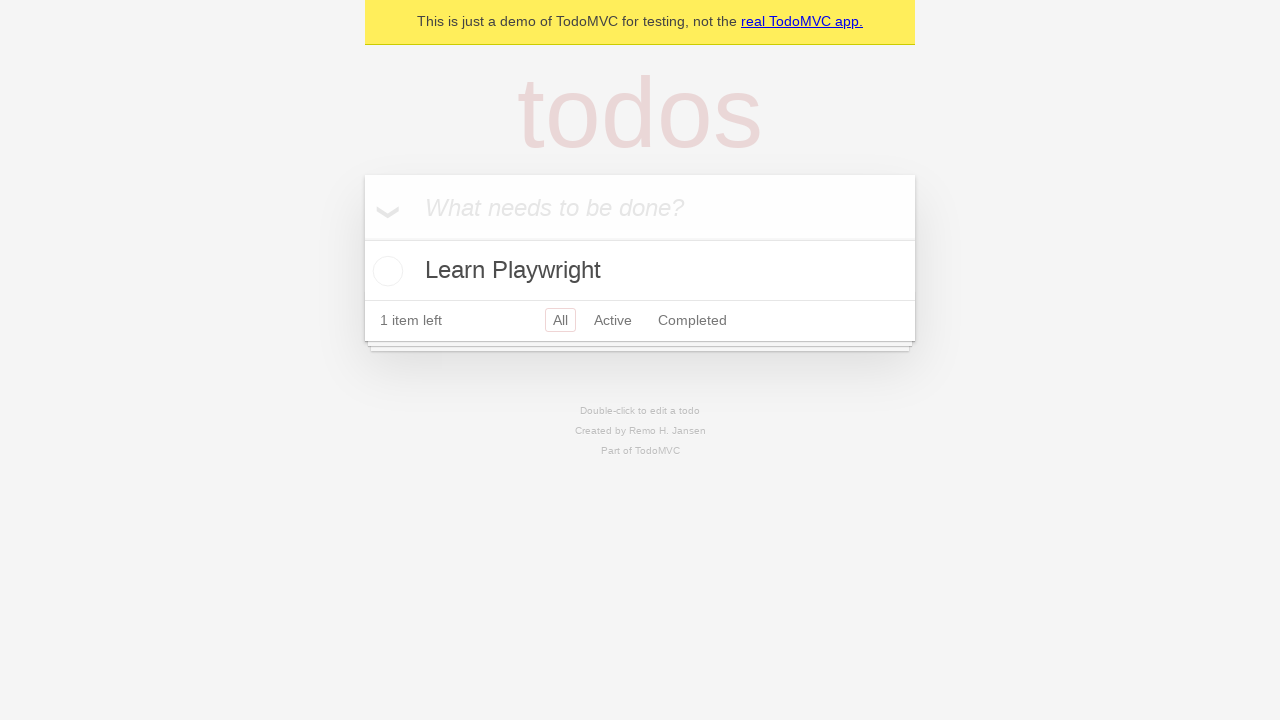